Tests dynamic controls with explicit waits by clicking Remove button, waiting for "It's gone!" message, clicking Add button, and verifying "It's back!" message

Starting URL: https://the-internet.herokuapp.com/dynamic_controls

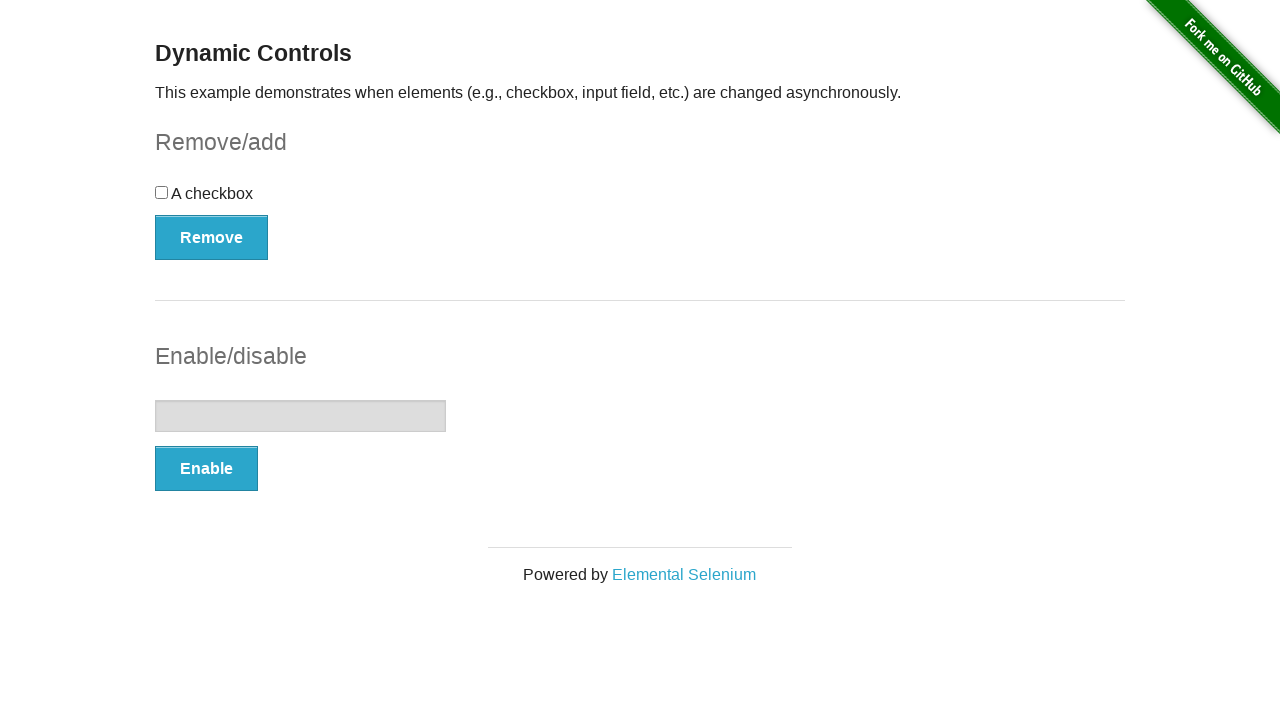

Clicked Remove button to trigger dynamic control removal at (212, 237) on xpath=//*[text()='Remove']
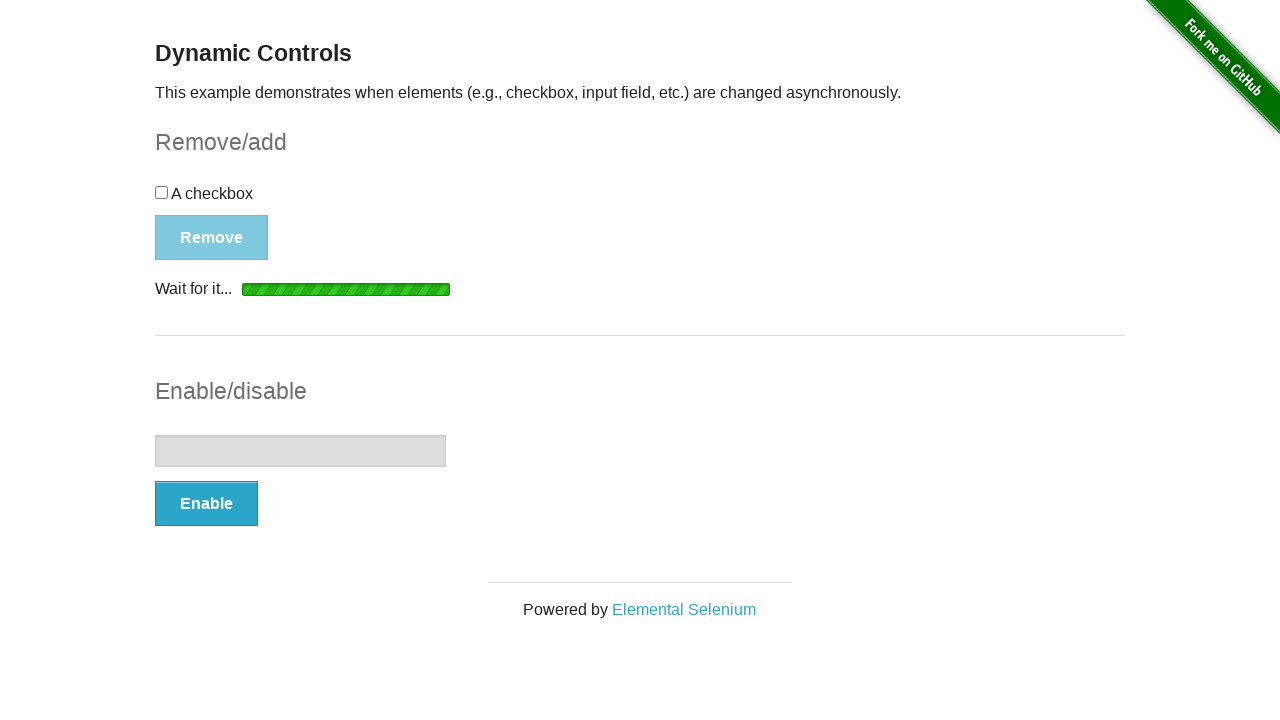

Waited for and verified 'It's gone!' message appeared
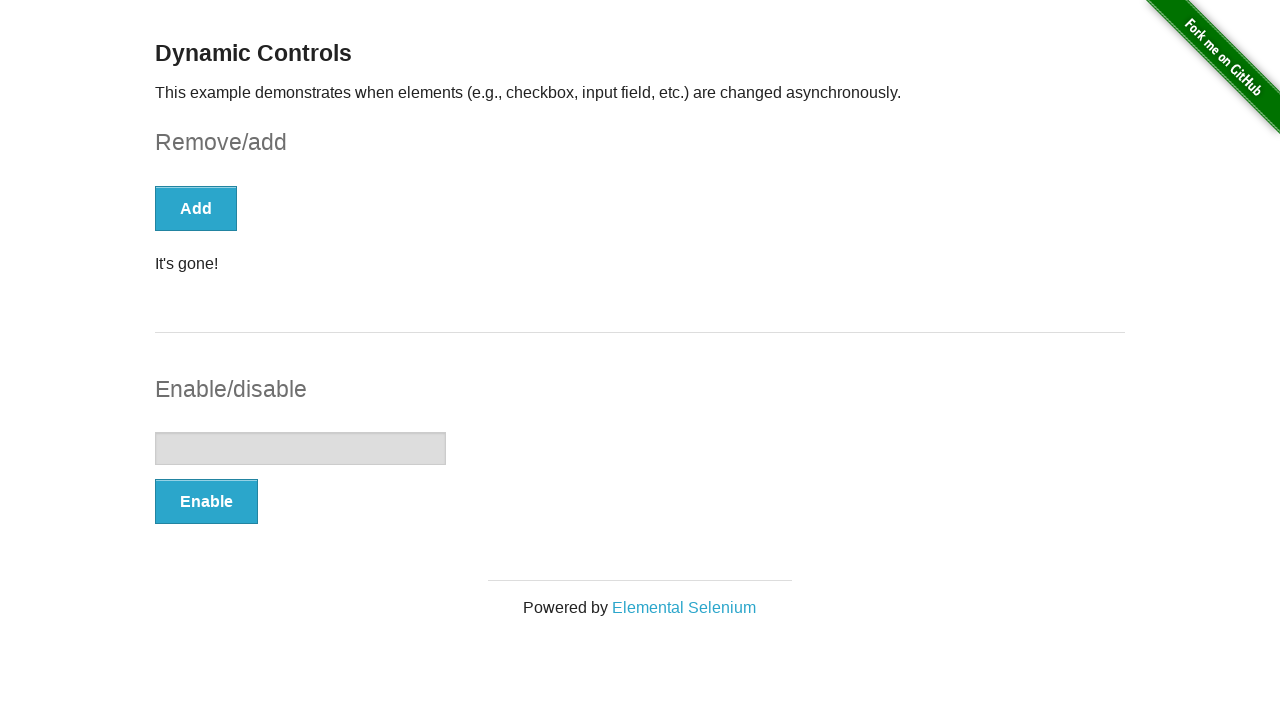

Clicked Add button to restore dynamic control at (196, 208) on xpath=//*[text()='Add']
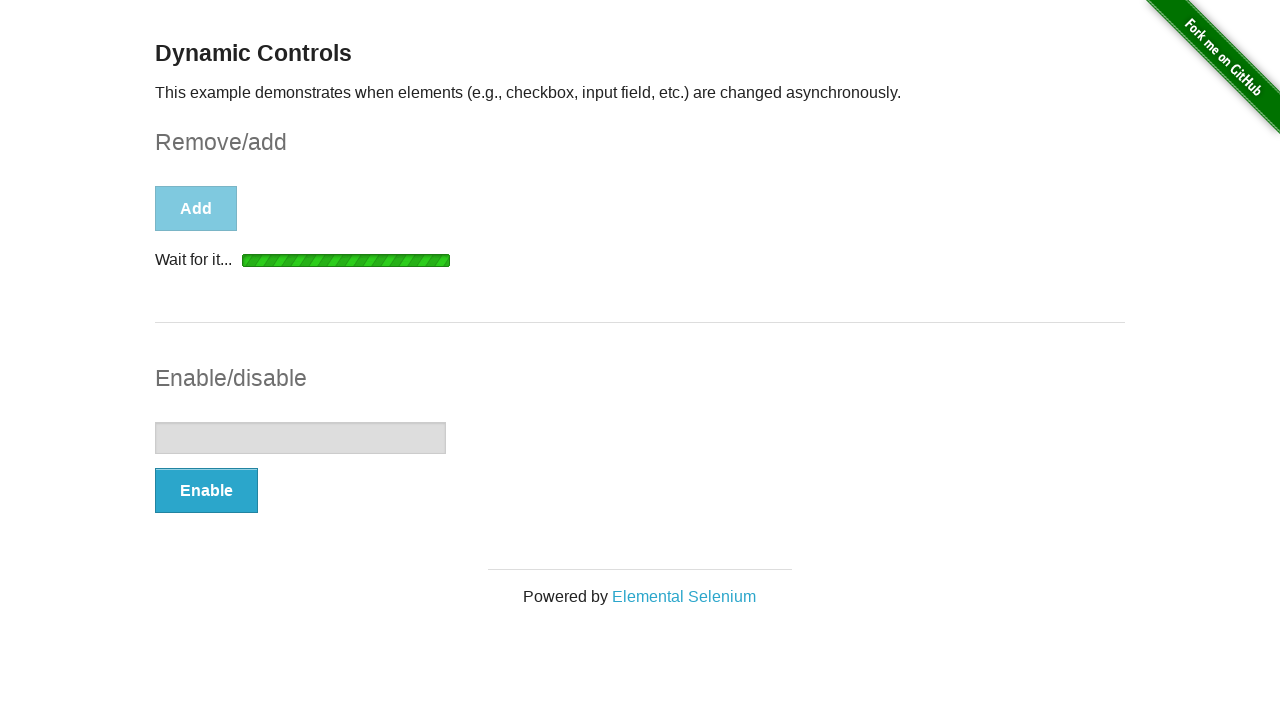

Waited for and verified 'It's back!' message appeared
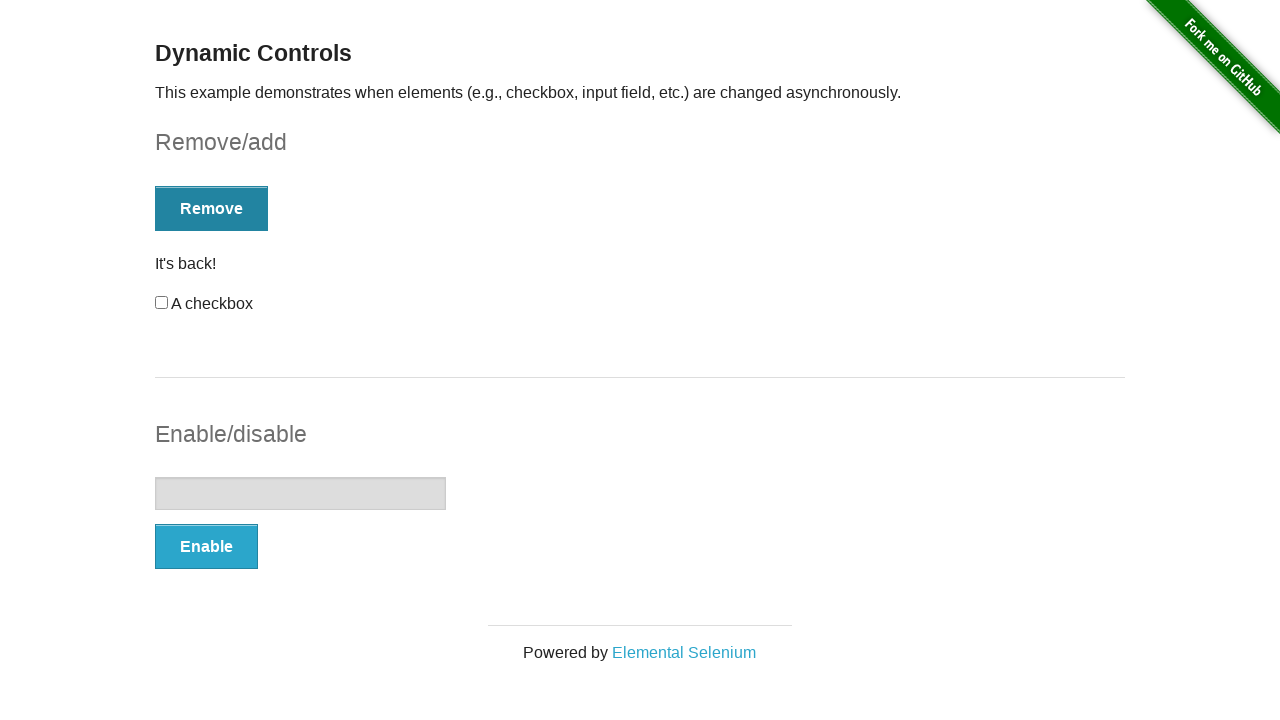

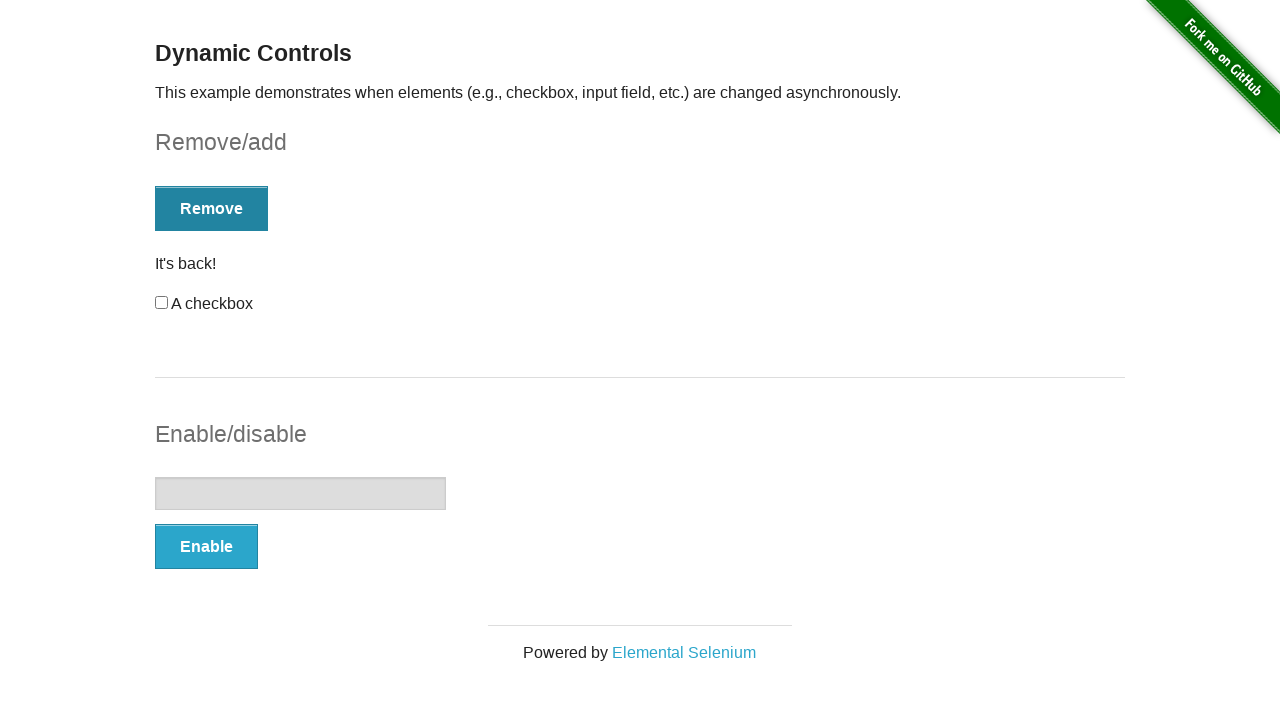